Tests that a todo item is removed when edited to an empty string

Starting URL: https://demo.playwright.dev/todomvc

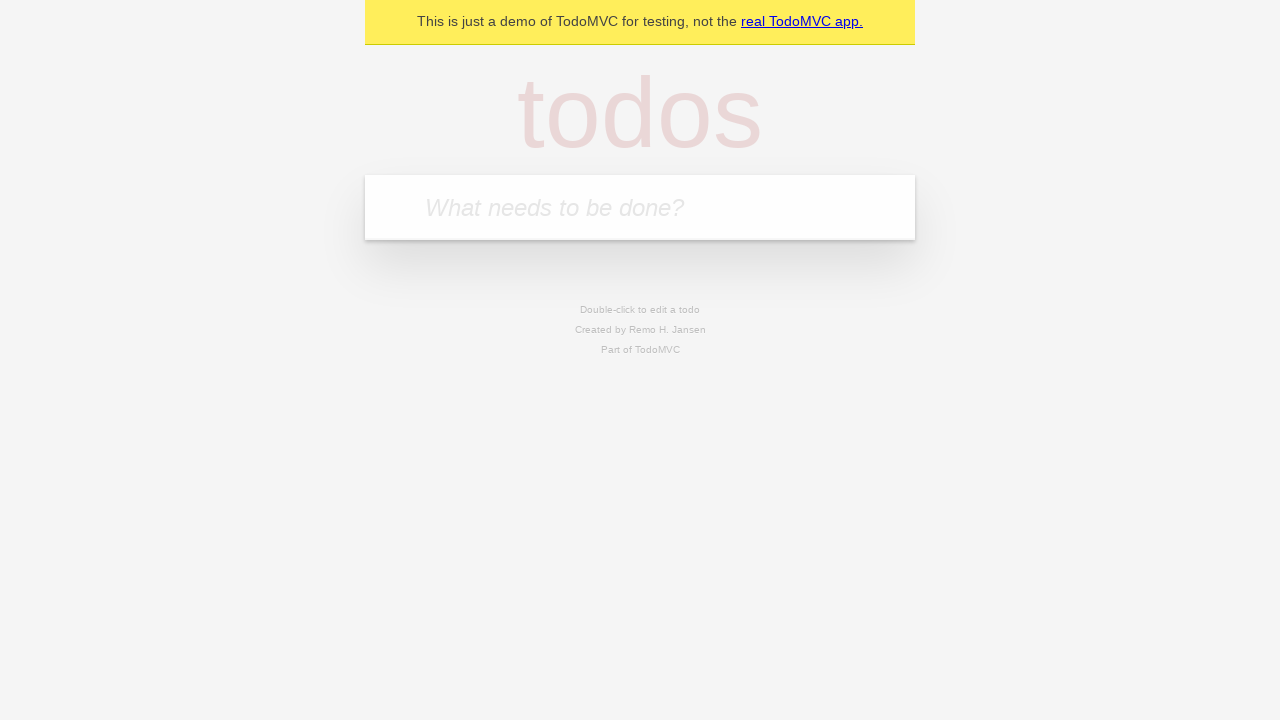

Filled todo input with 'buy some cheese' on internal:attr=[placeholder="What needs to be done?"i]
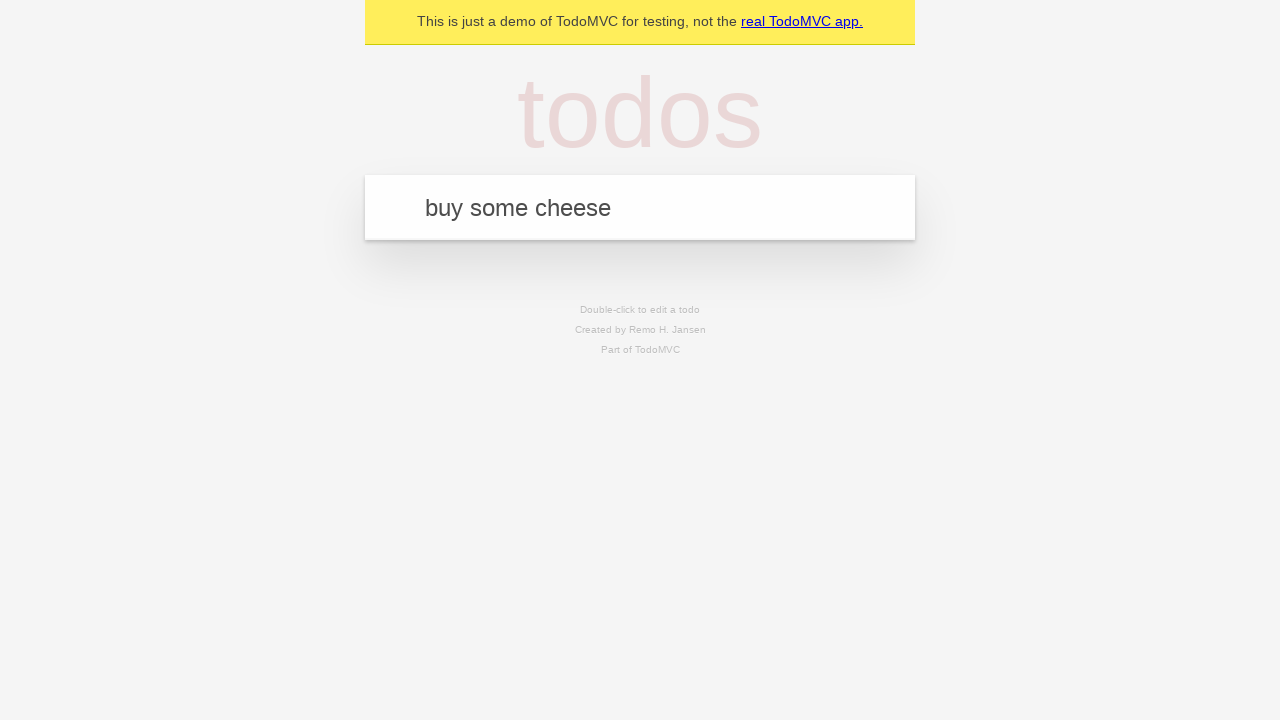

Pressed Enter to add first todo item on internal:attr=[placeholder="What needs to be done?"i]
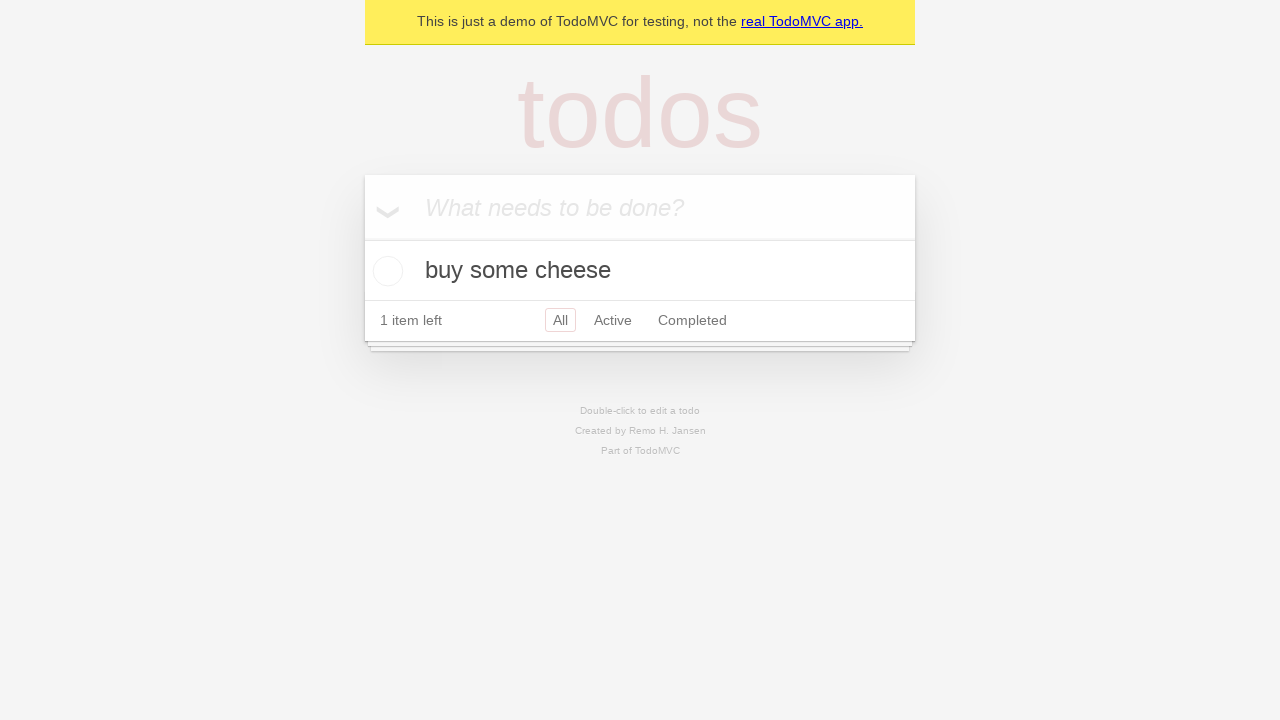

Filled todo input with 'feed the cat' on internal:attr=[placeholder="What needs to be done?"i]
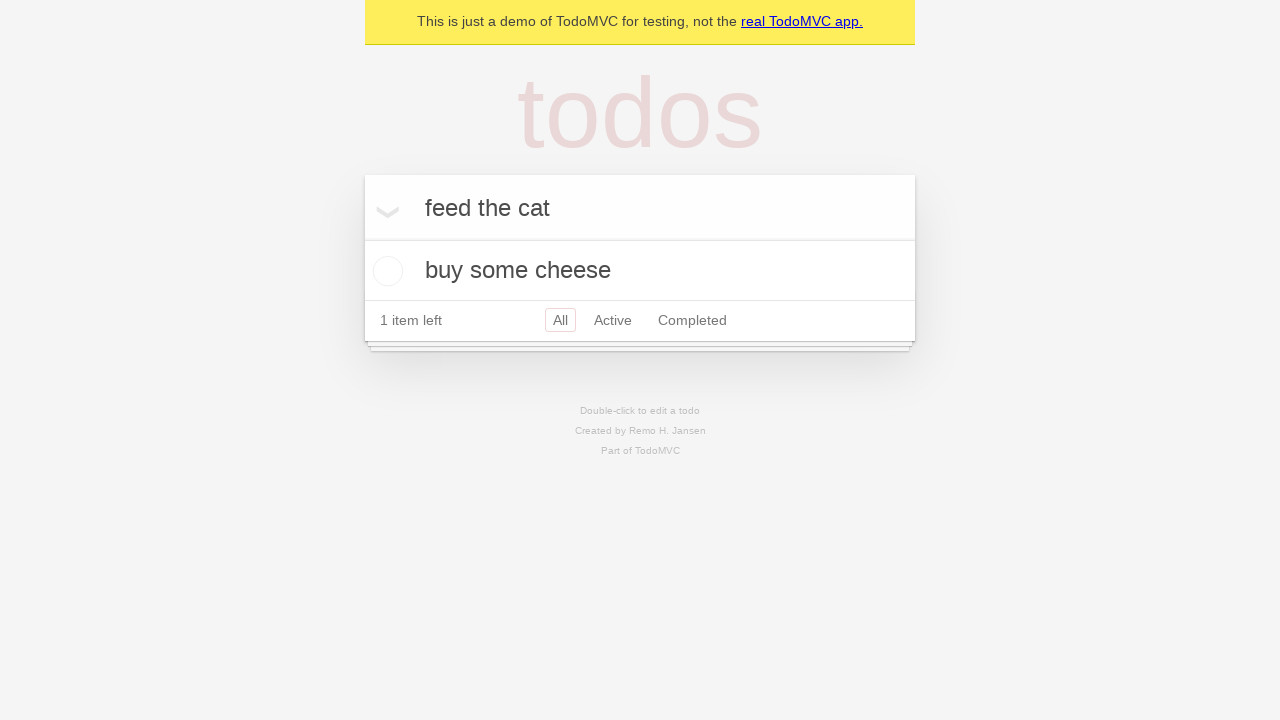

Pressed Enter to add second todo item on internal:attr=[placeholder="What needs to be done?"i]
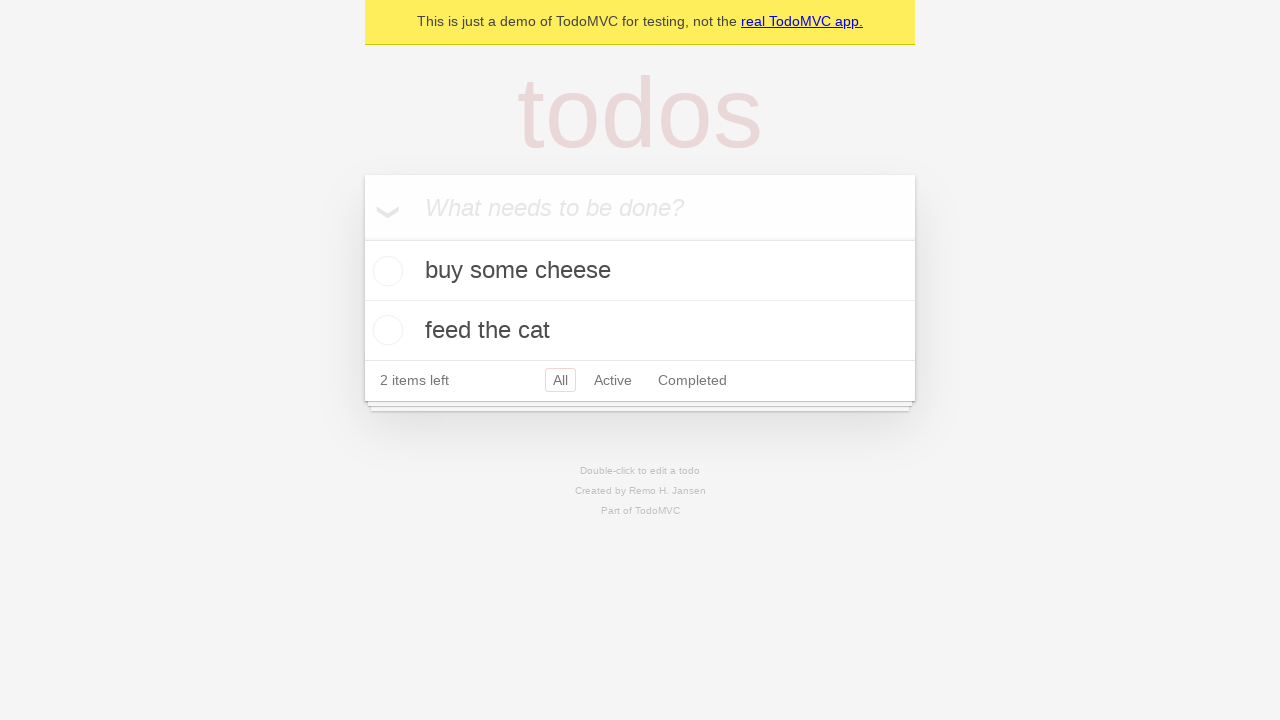

Filled todo input with 'book a doctors appointment' on internal:attr=[placeholder="What needs to be done?"i]
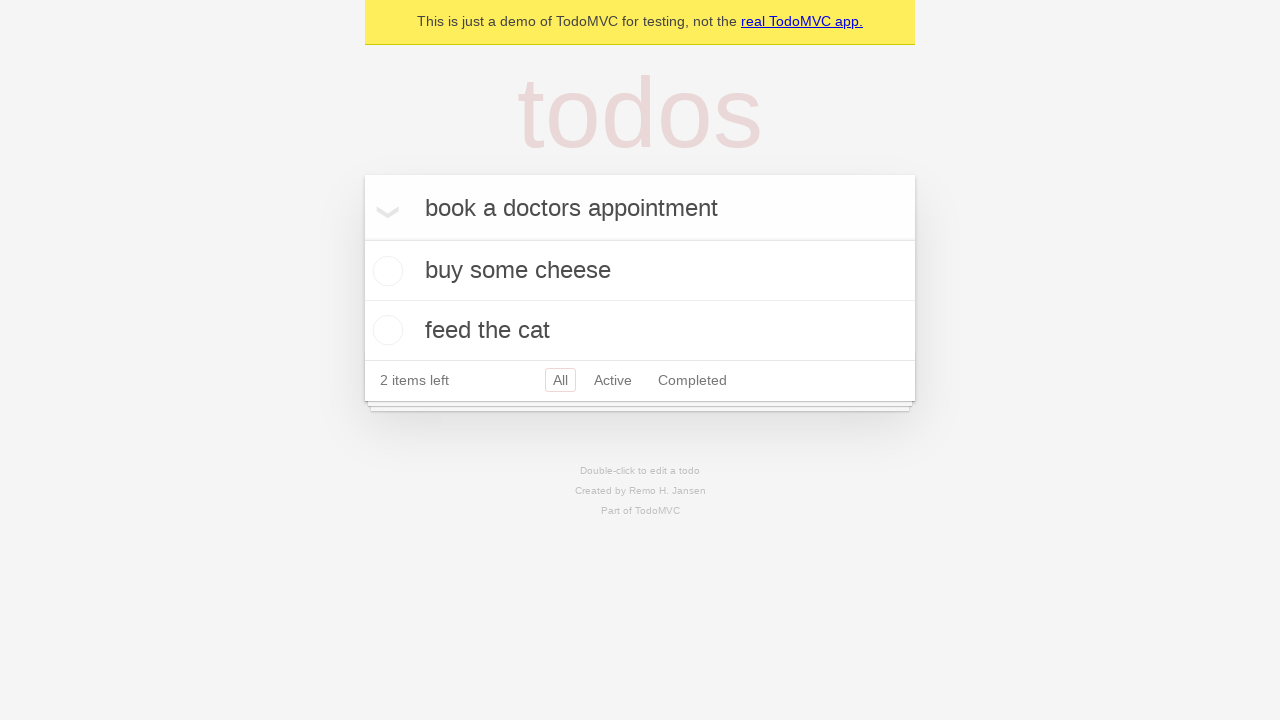

Pressed Enter to add third todo item on internal:attr=[placeholder="What needs to be done?"i]
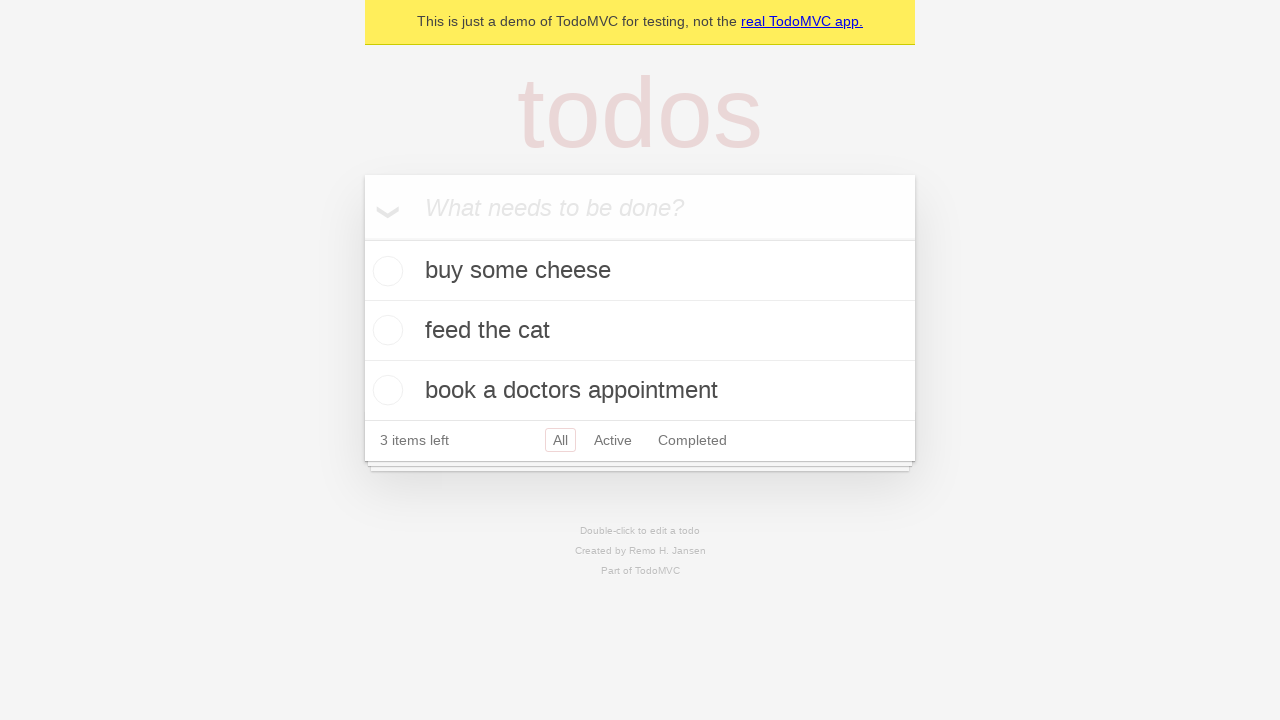

Double-clicked second todo item to enter edit mode at (640, 331) on internal:testid=[data-testid="todo-item"s] >> nth=1
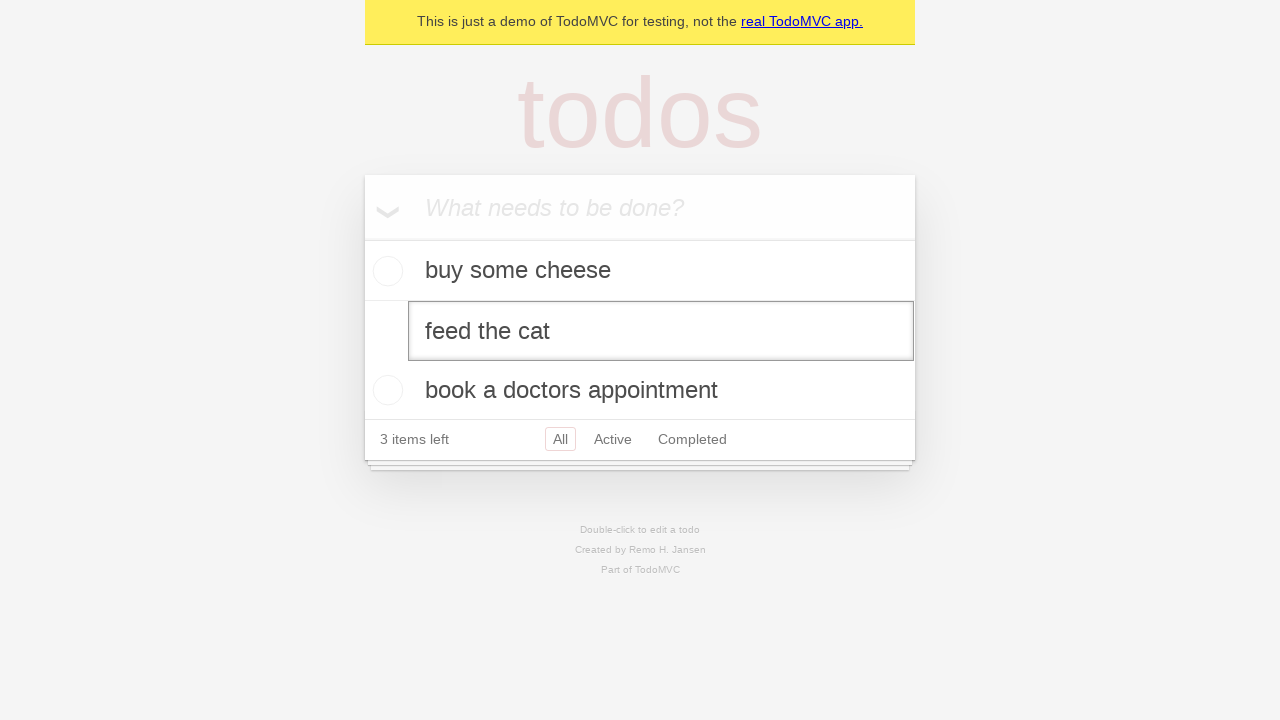

Cleared the todo text field by filling with empty string on internal:testid=[data-testid="todo-item"s] >> nth=1 >> internal:role=textbox[nam
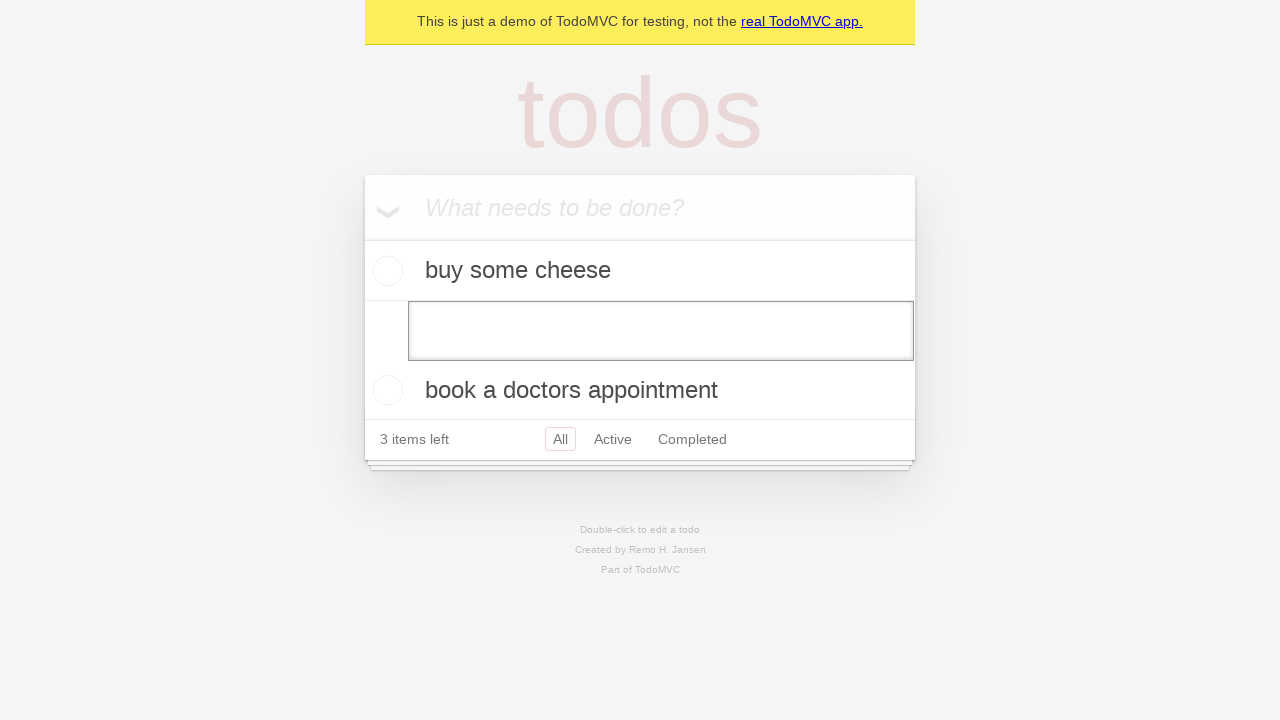

Pressed Enter to submit empty edit, removing the todo item on internal:testid=[data-testid="todo-item"s] >> nth=1 >> internal:role=textbox[nam
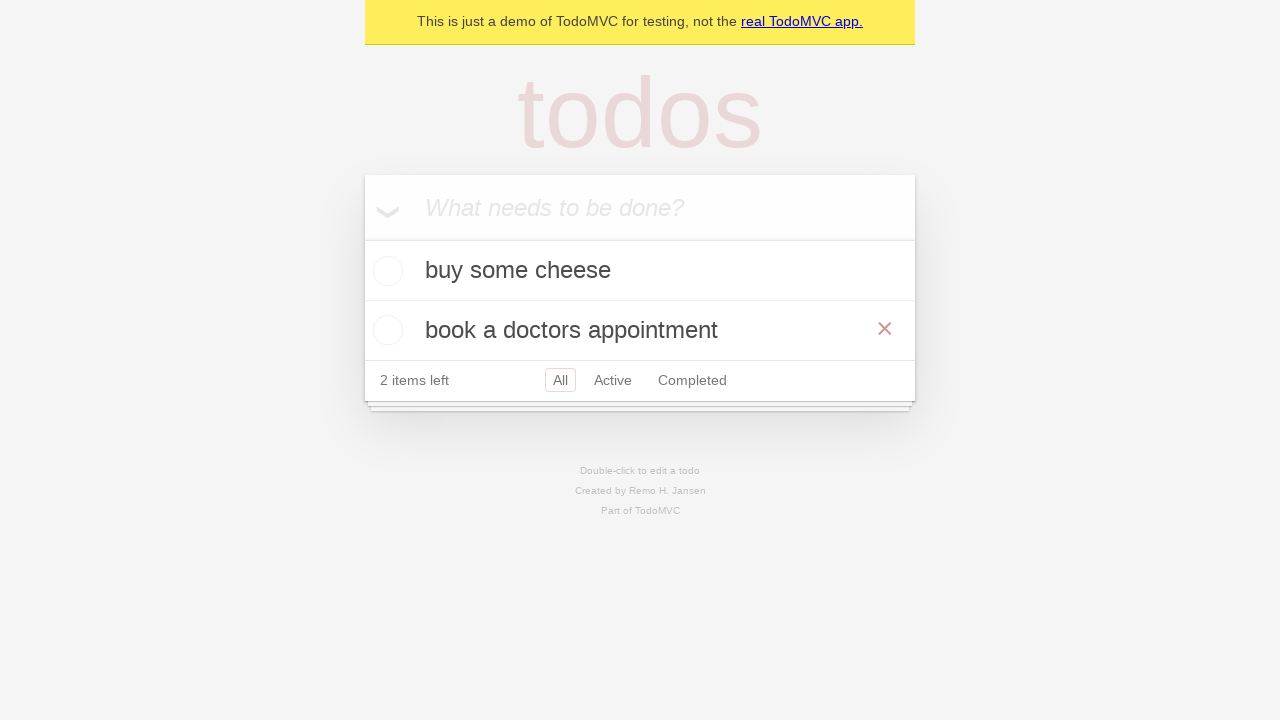

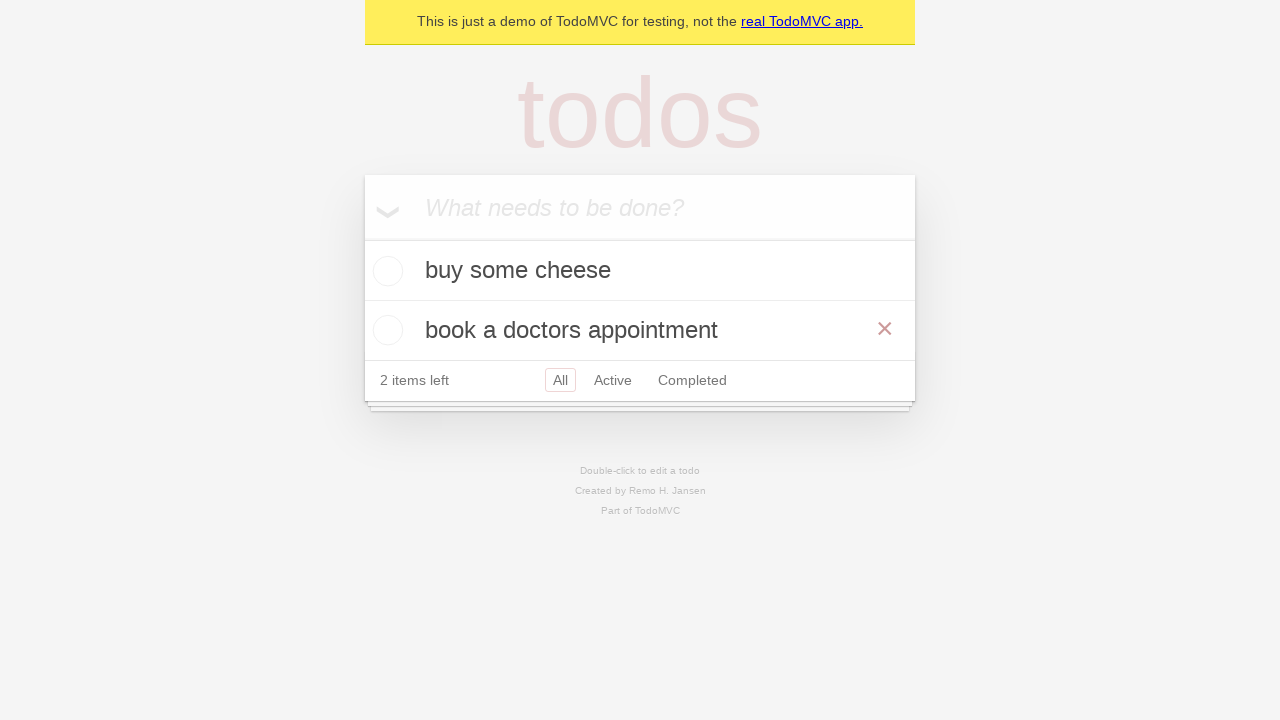